Tests dynamic loading functionality by navigating through pages and triggering element rendering, then verifying the dynamically loaded content appears

Starting URL: https://the-internet.herokuapp.com/

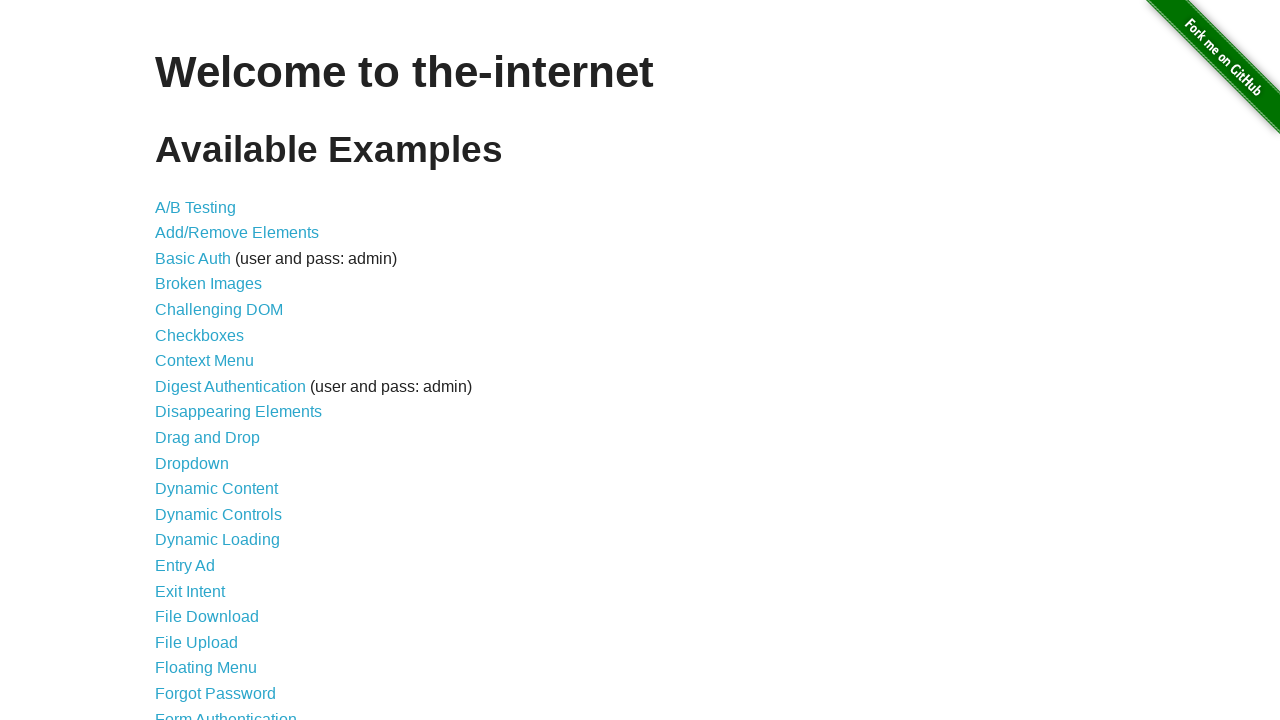

Clicked on Dynamic Loading link at (218, 540) on text='Dynamic Loading'
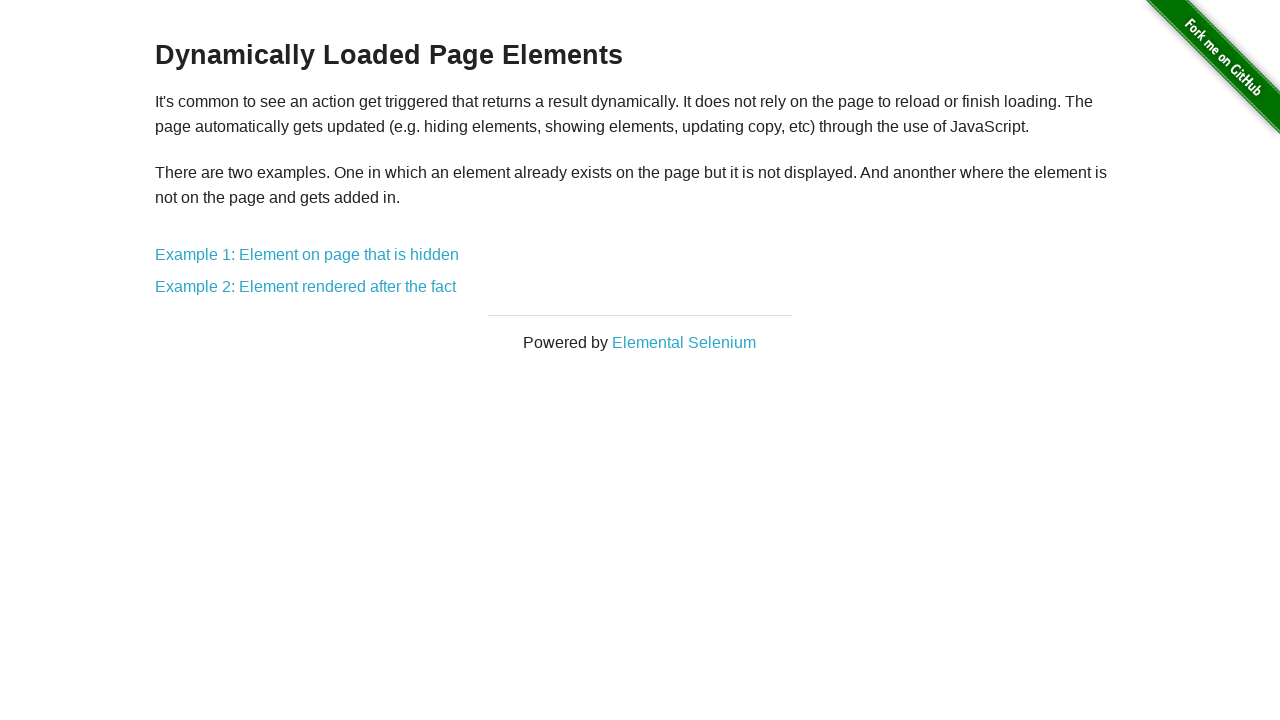

Clicked on Example 2: Element rendered after the fact link at (306, 287) on text='Example 2: Element rendered after the fact'
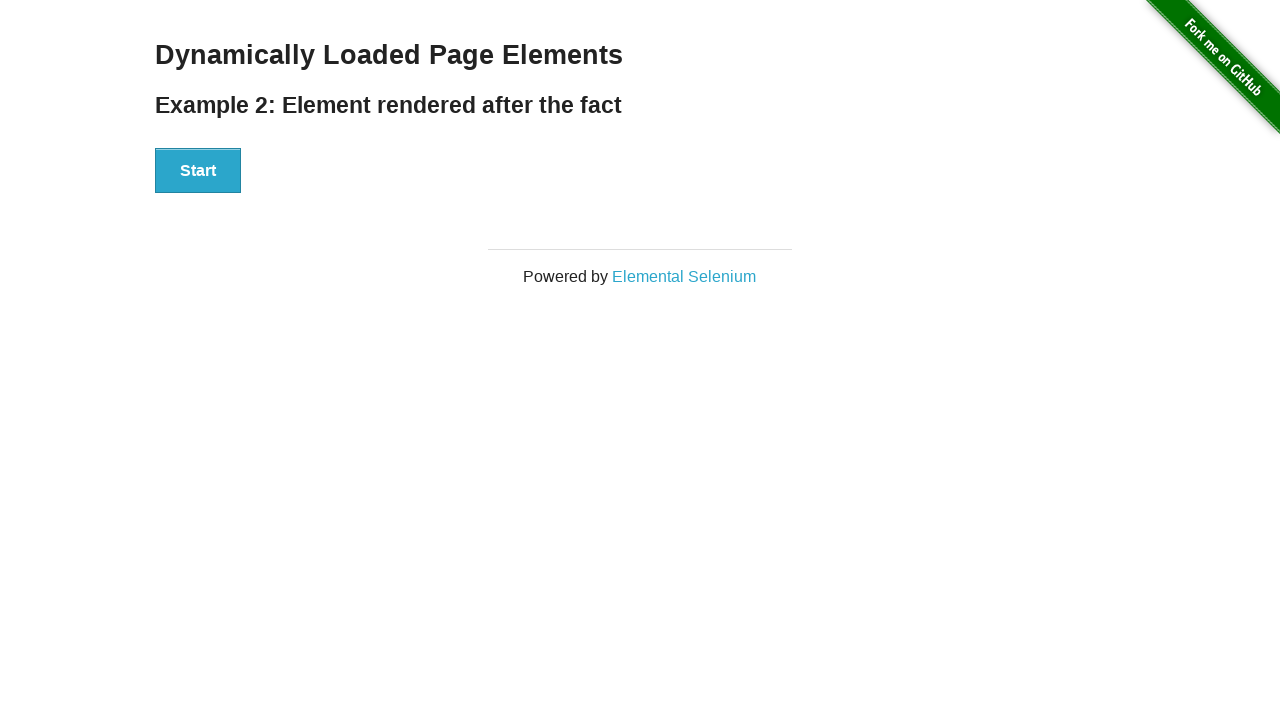

Clicked Start button to trigger dynamic loading at (198, 171) on xpath=//button[text()='Start']
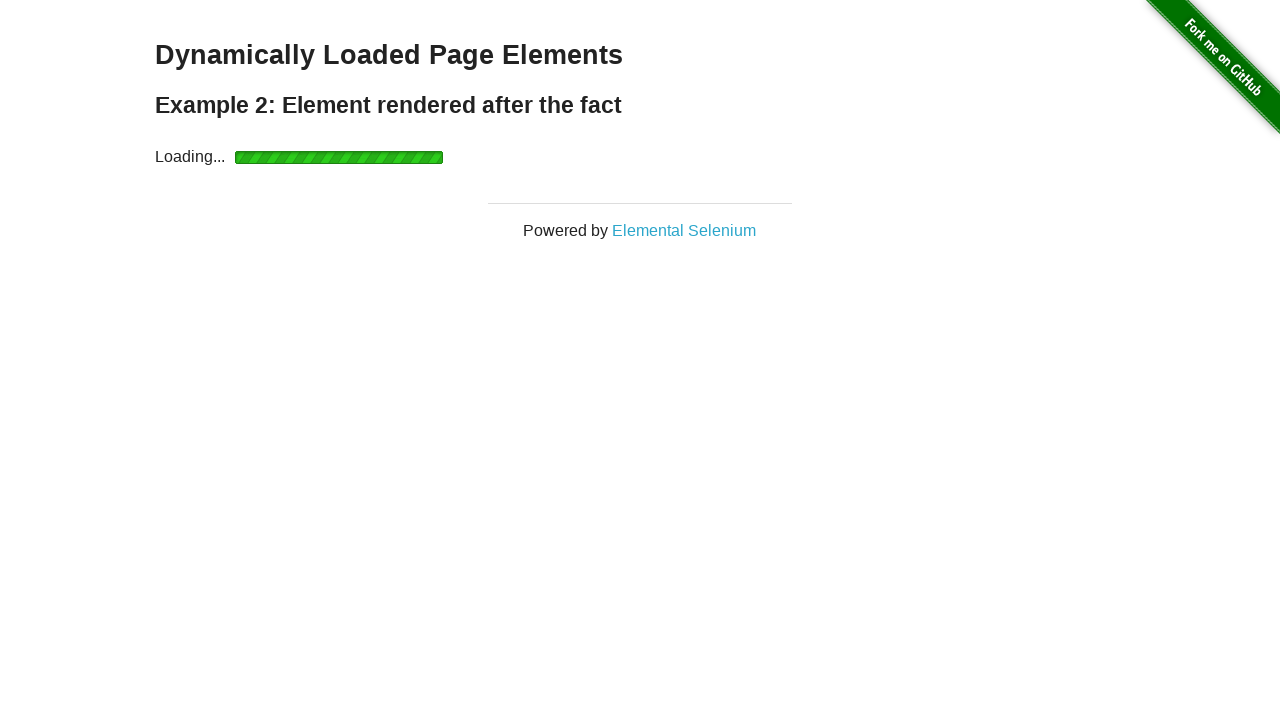

Dynamically loaded 'Hello World!' element appeared
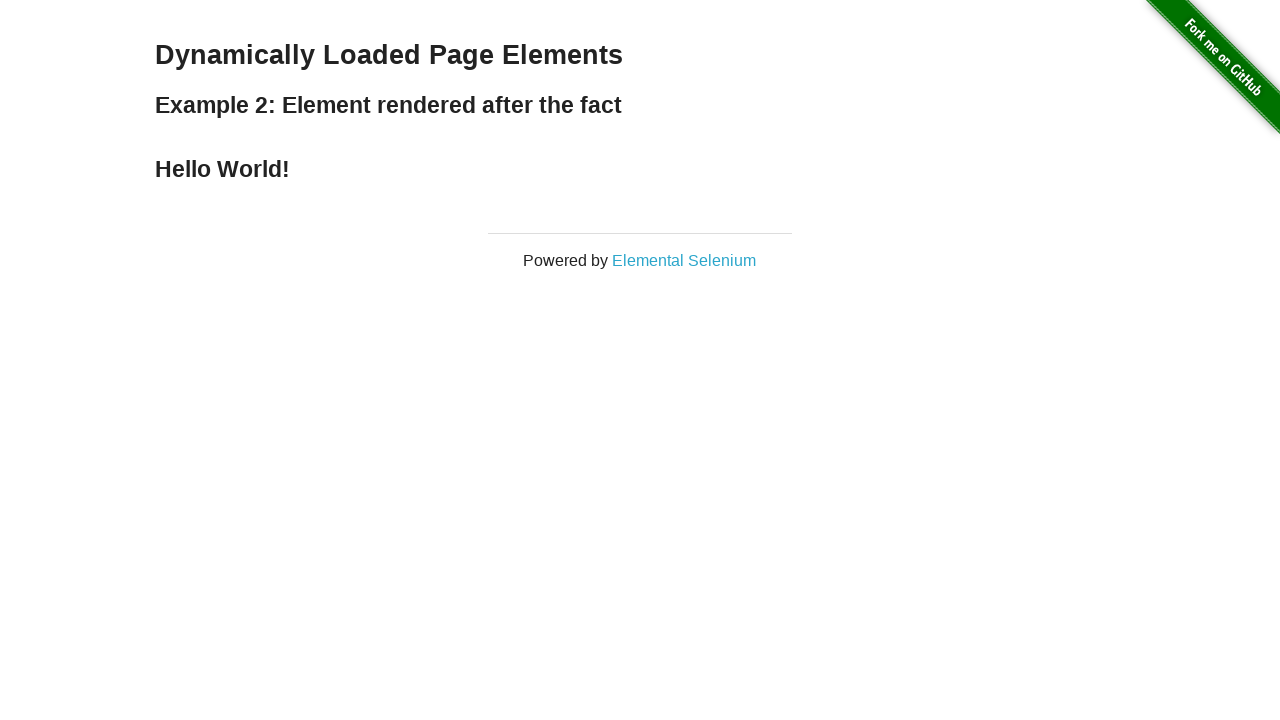

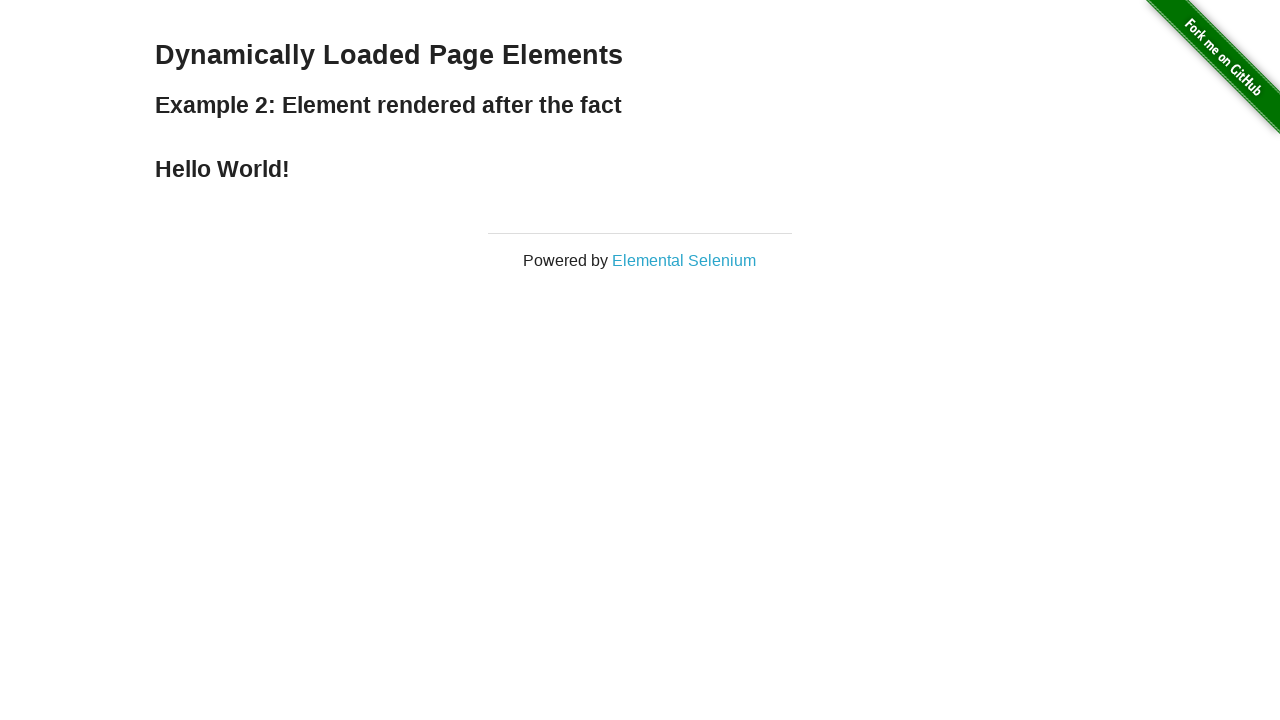